Tests dynamic content loading by clicking a start button and waiting for a hidden element to become visible after loading completes

Starting URL: https://the-internet.herokuapp.com/dynamic_loading/1

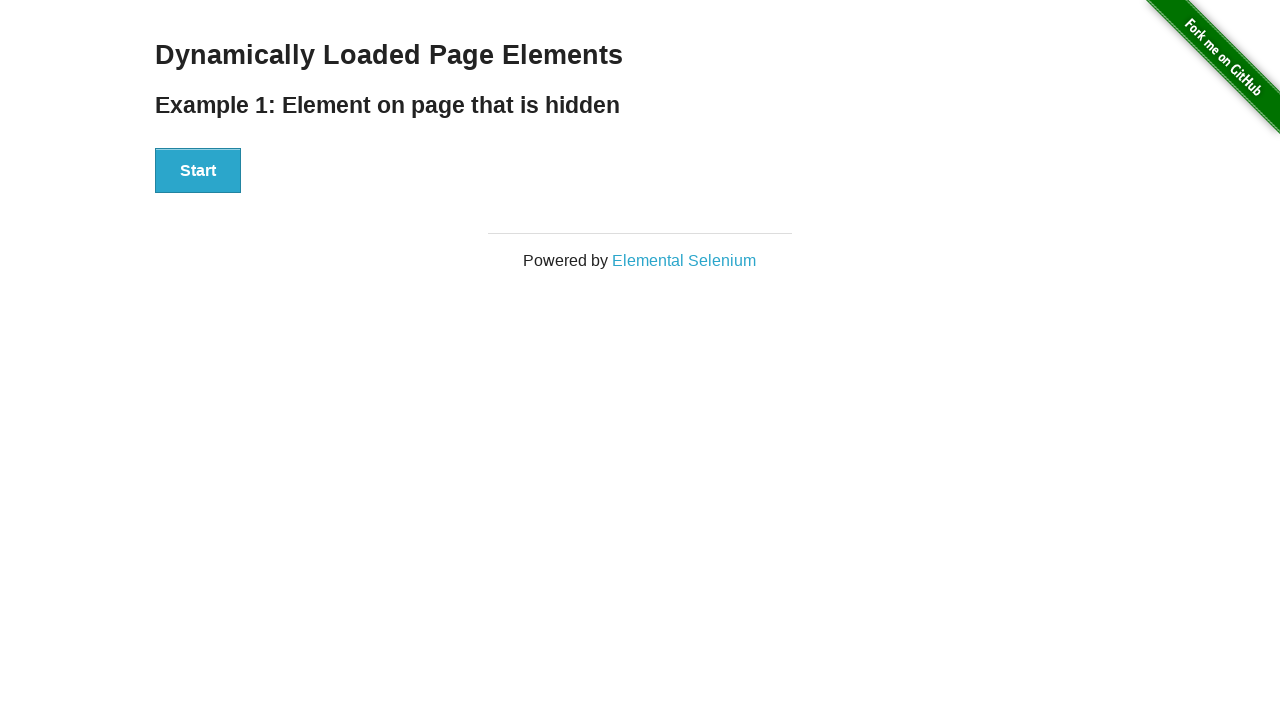

Clicked the start button to trigger dynamic loading at (198, 171) on xpath=//*[@id='start']/button
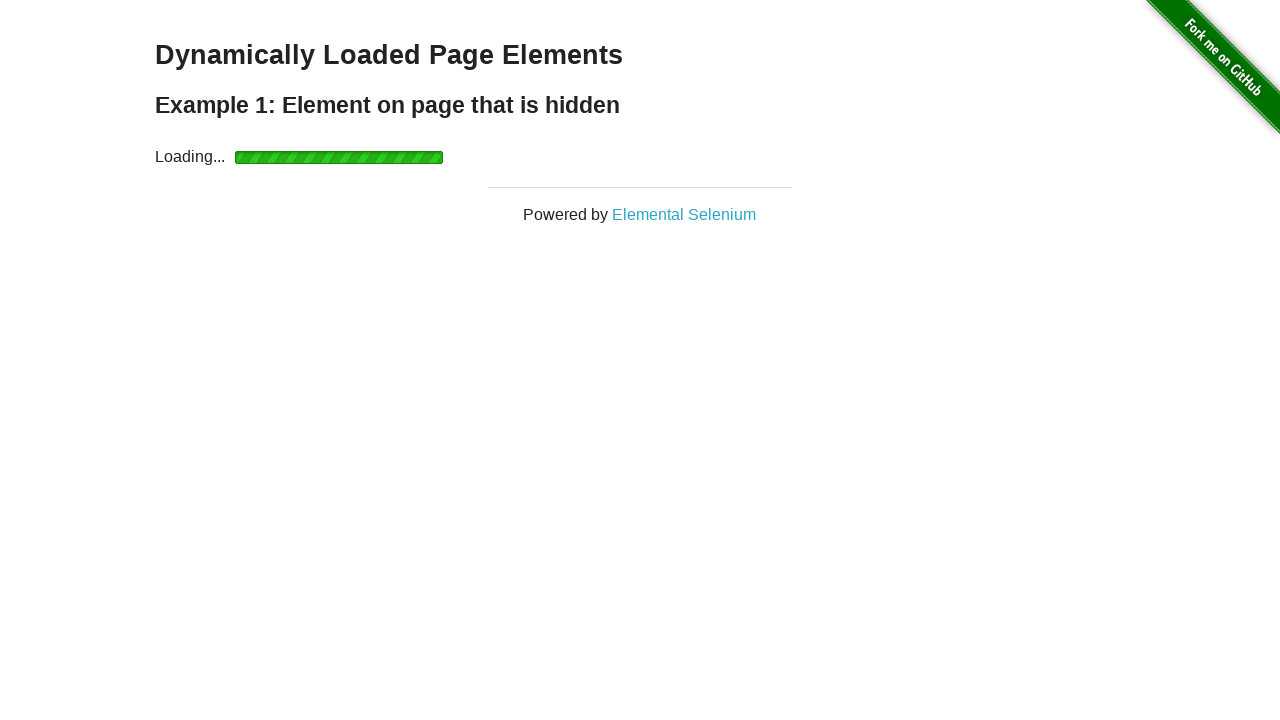

Dynamic content finished loading and became visible
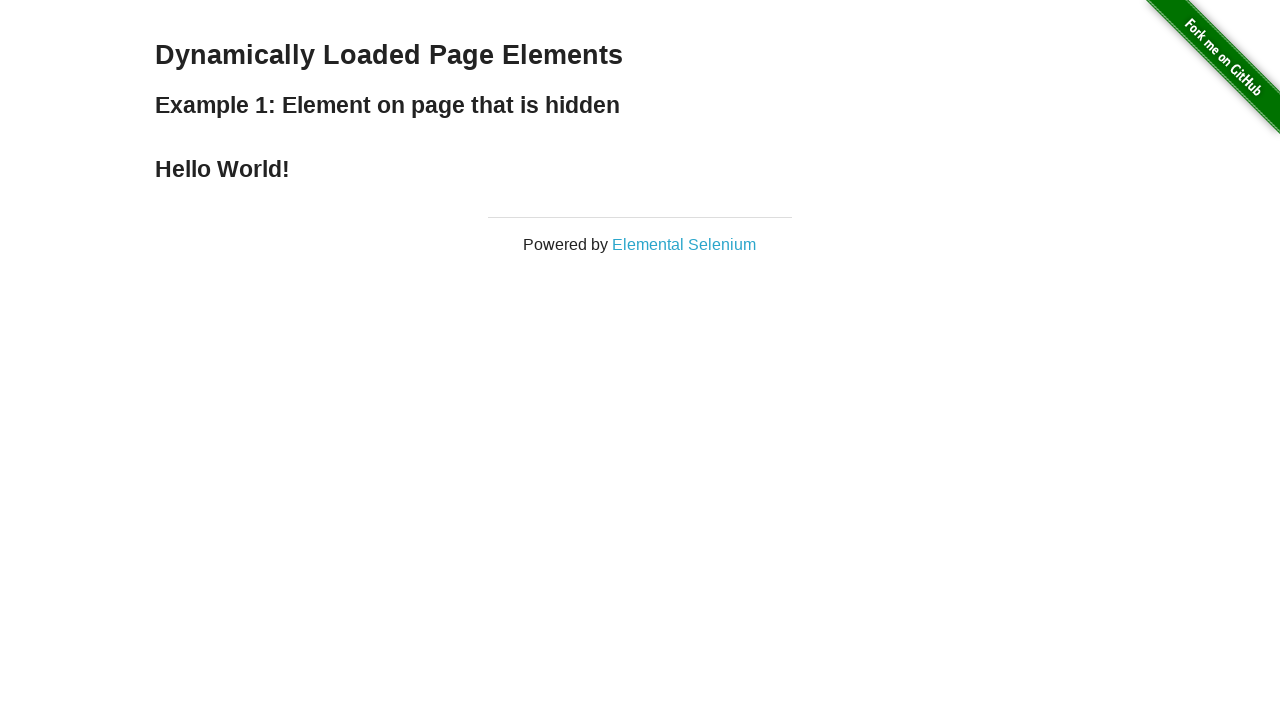

Retrieved loaded text content from the finish element
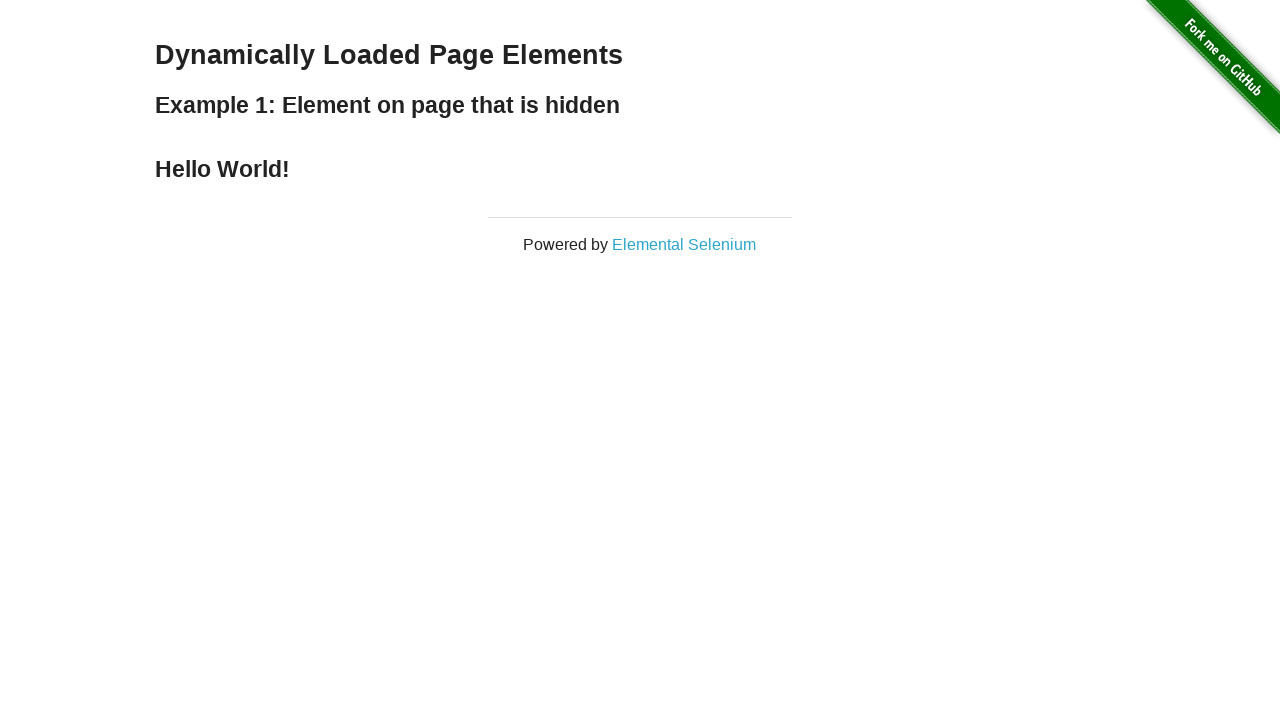

Printed loaded text to console
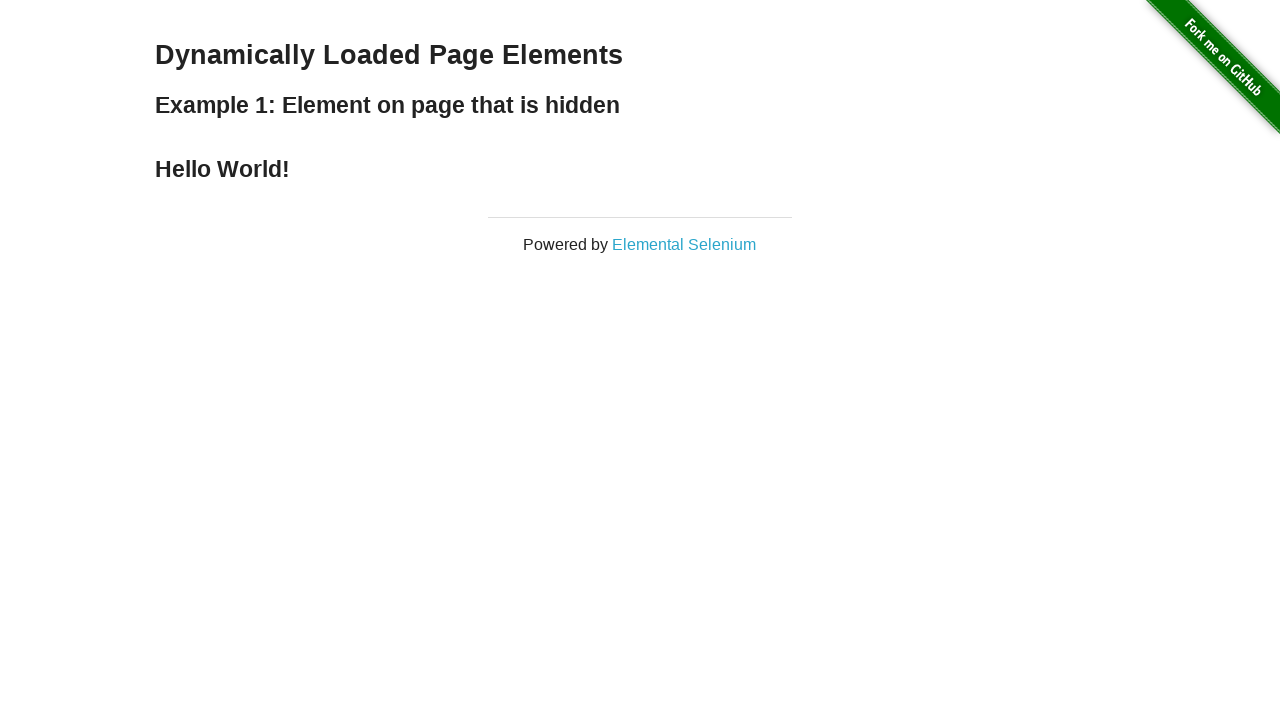

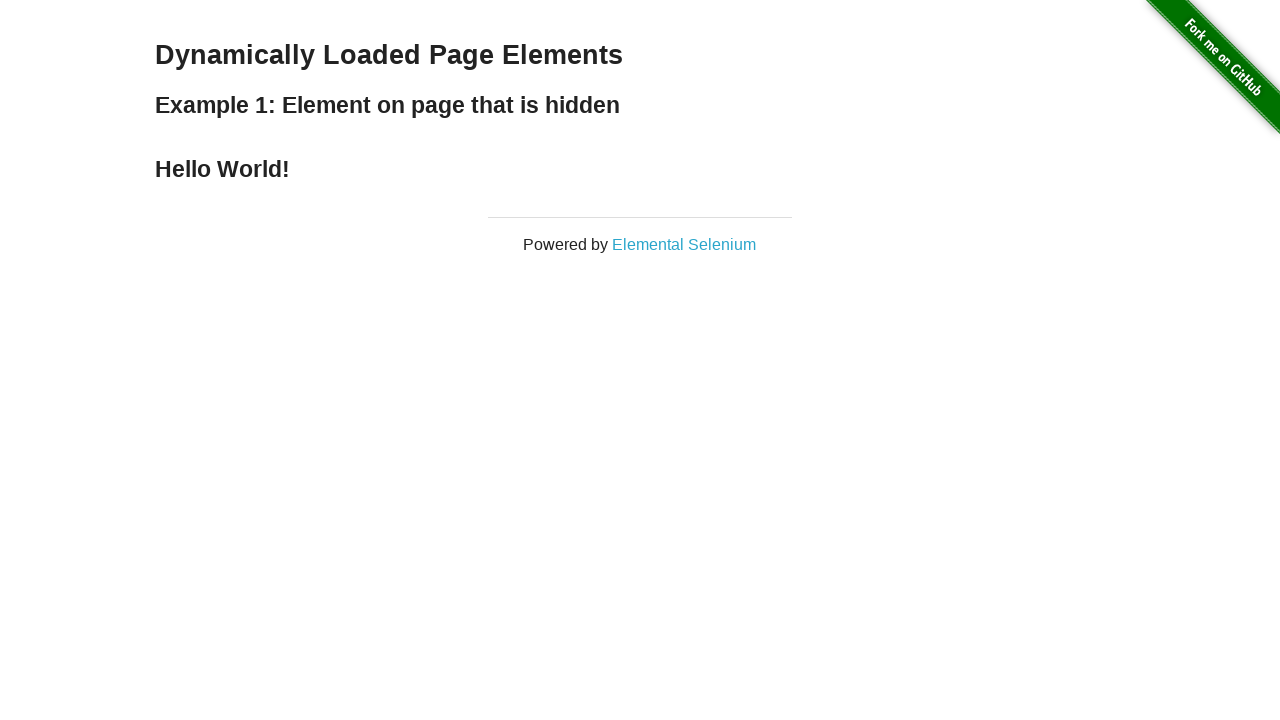